Navigates to DemoQA homepage, clicks on Elements card and Text Box menu item, fills out the text box form with name, email, and addresses, then submits

Starting URL: https://demoqa.com/

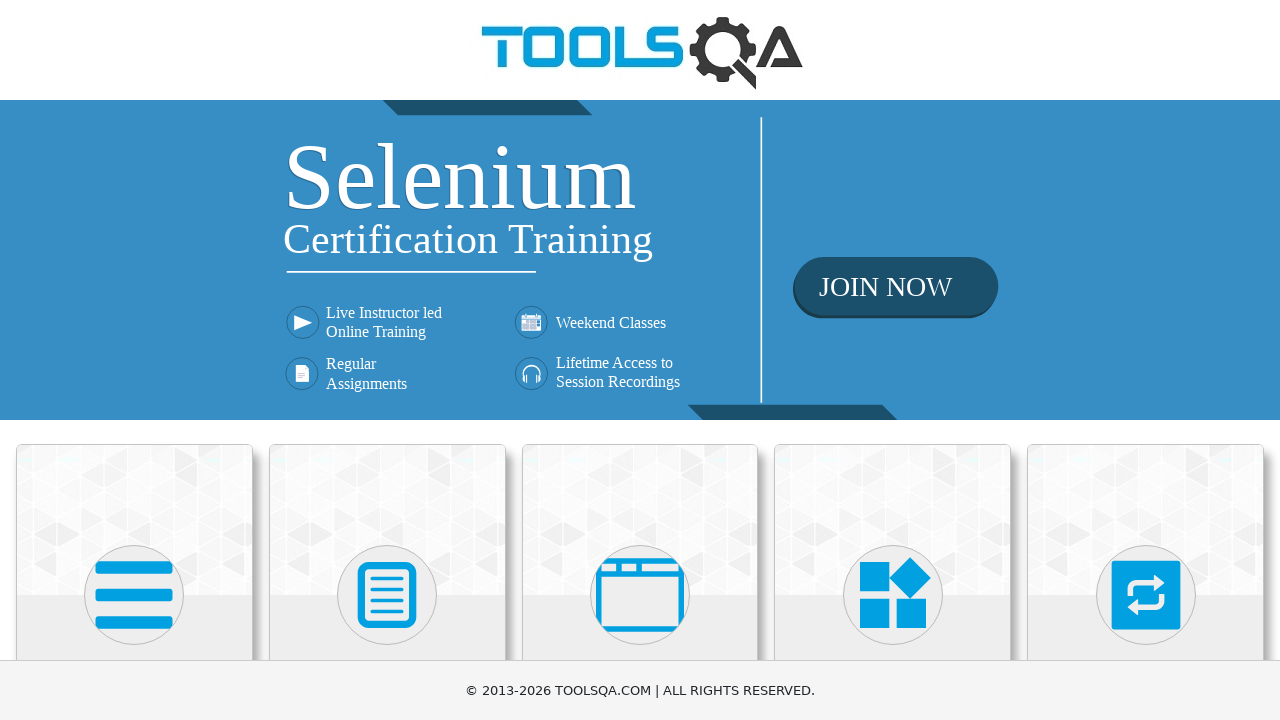

Navigated to DemoQA homepage
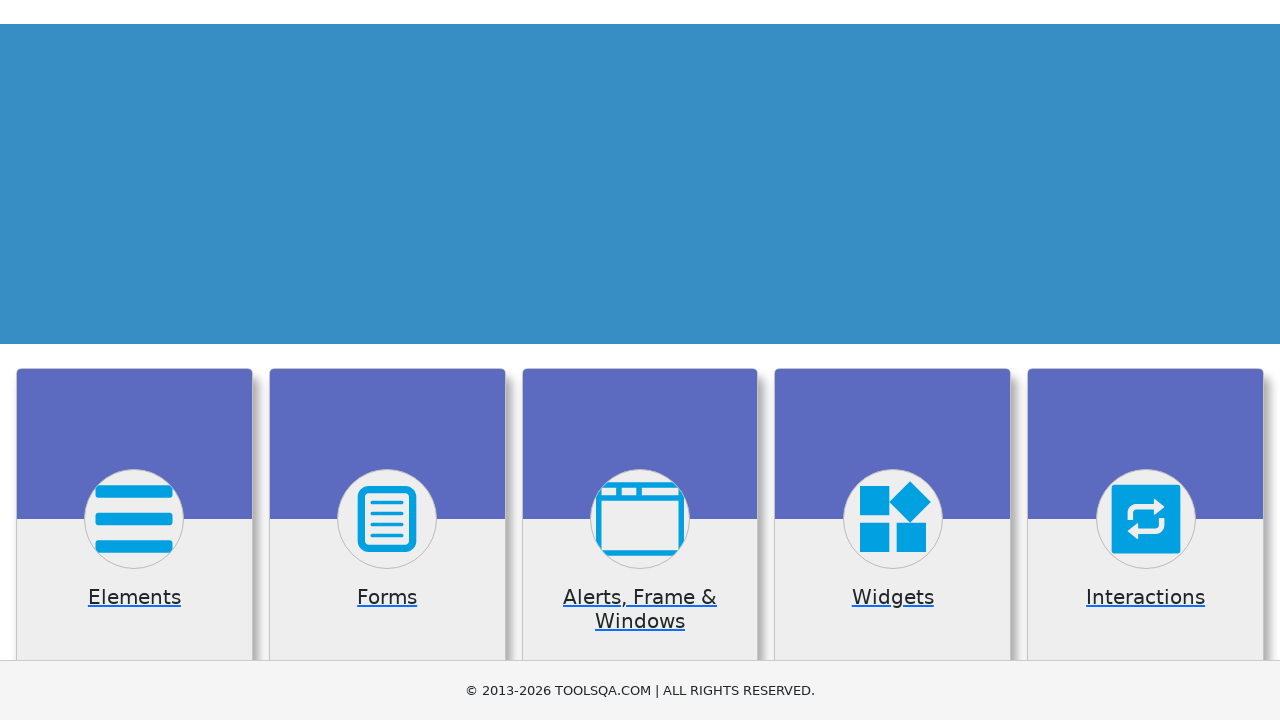

Scrolled down to view Elements card
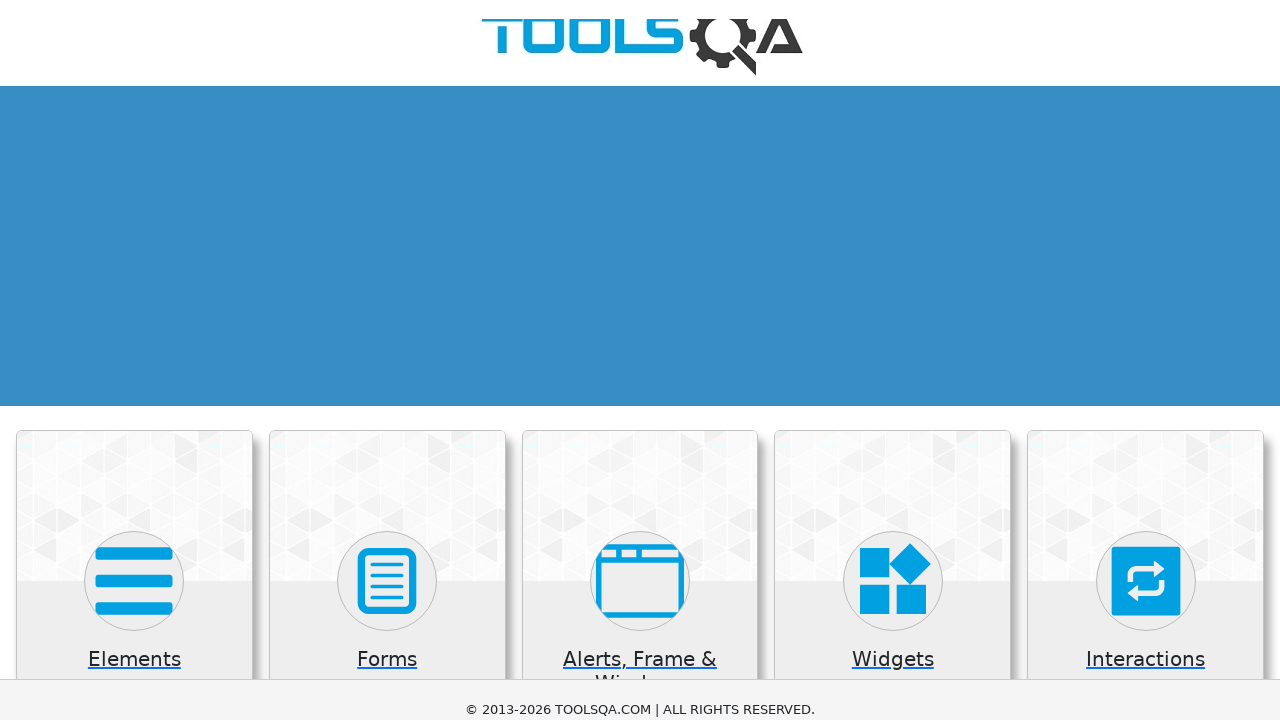

Clicked on Elements card at (134, 520) on .card:has-text('Elements')
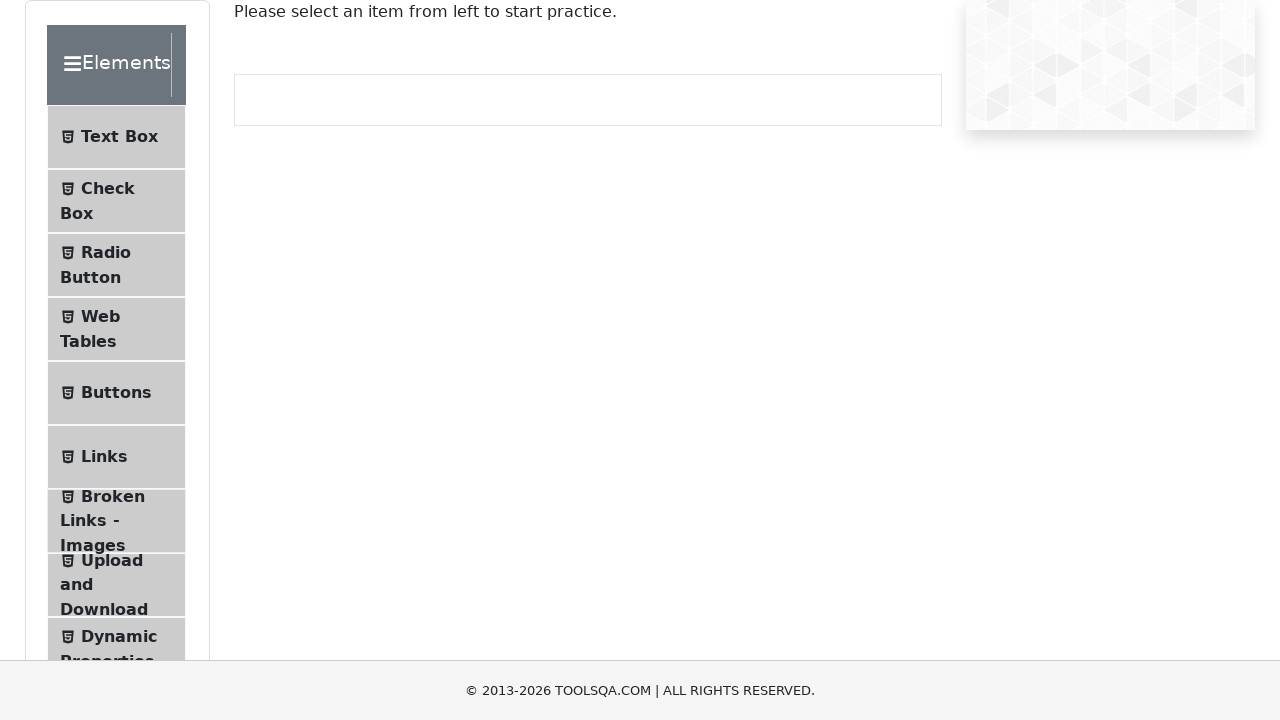

Clicked on Text Box menu item at (119, 137) on text=Text Box
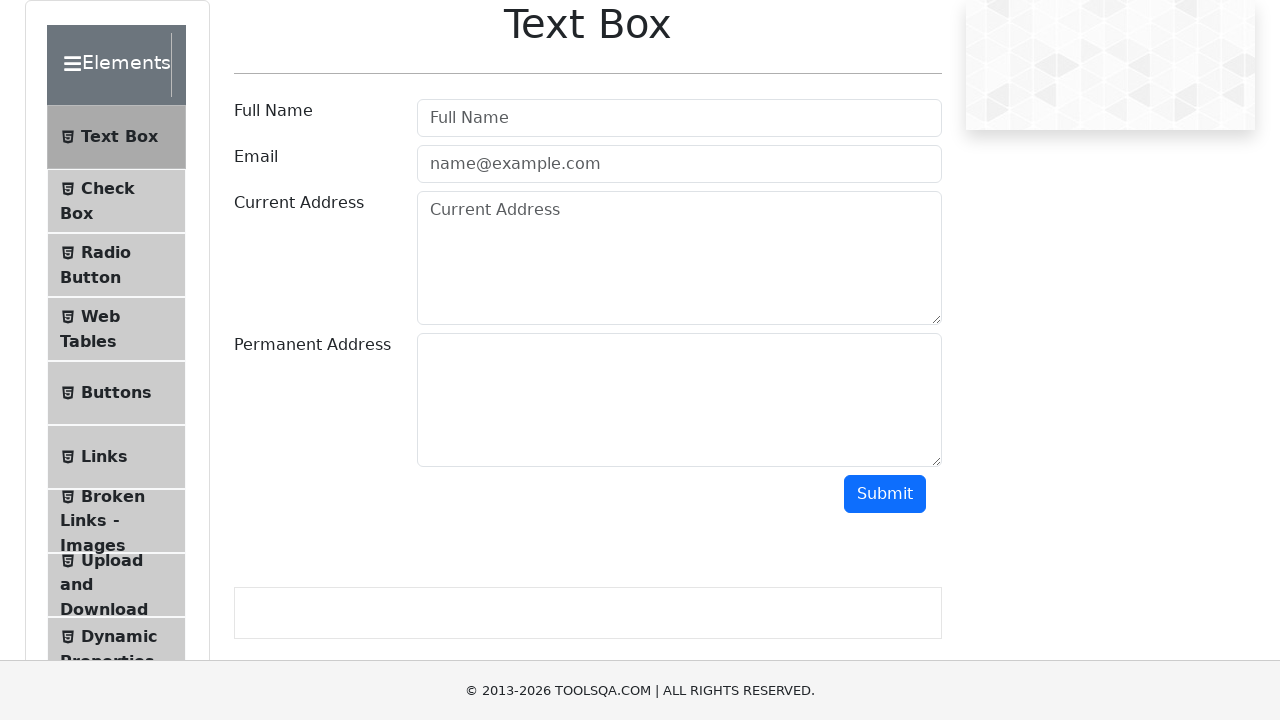

Filled Full Name field with 'Juan Cruz' on #userName
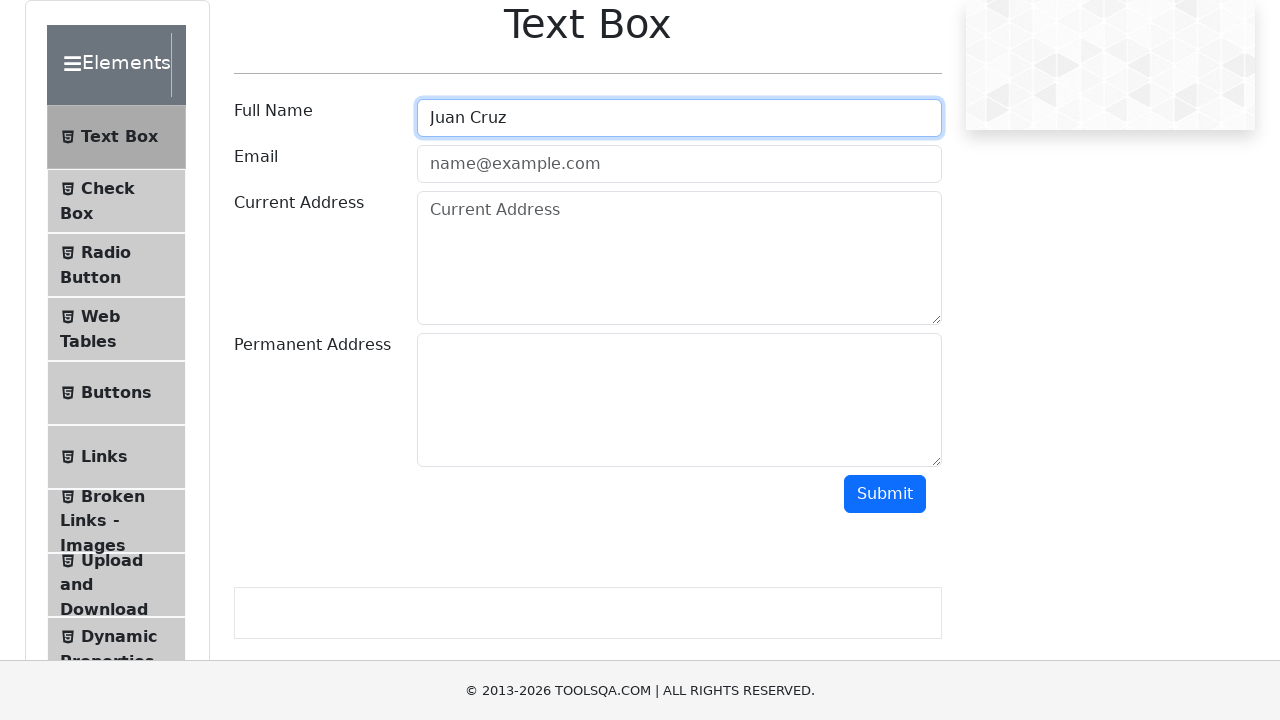

Filled Email field with 'juancmouhape@gmail.com' on #userEmail
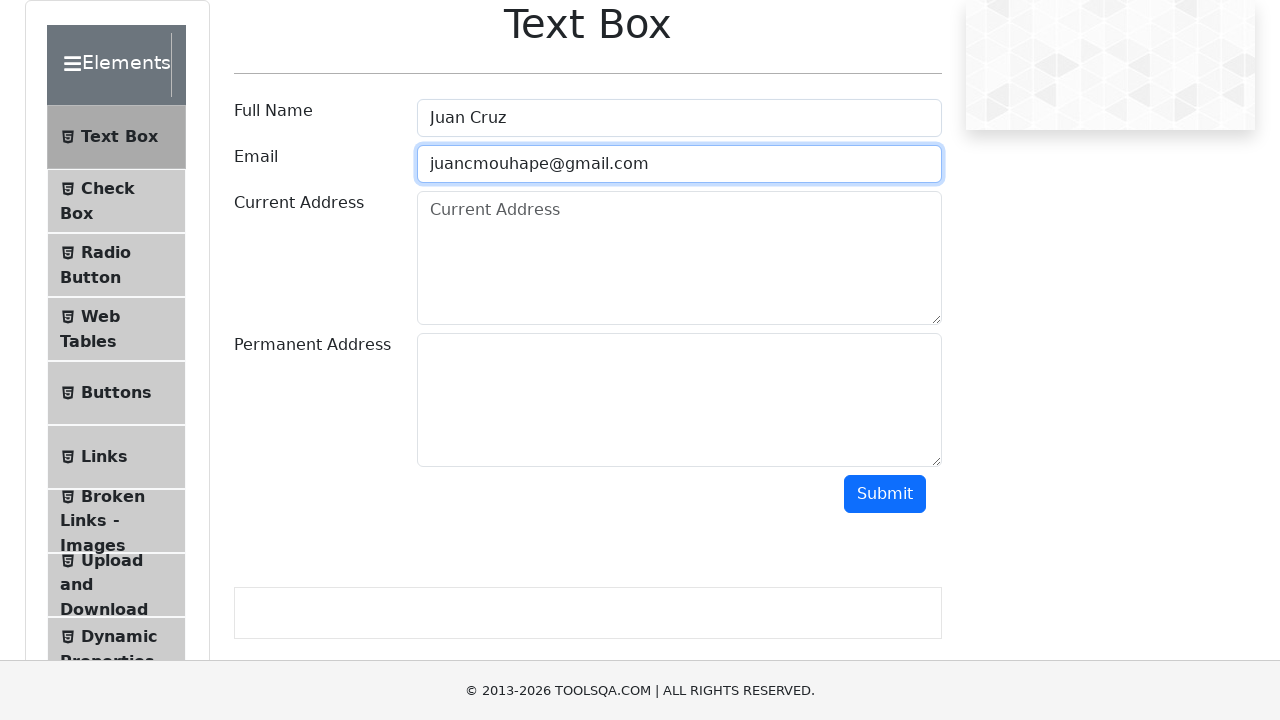

Filled Current Address field with 'direccion_uno' on #currentAddress
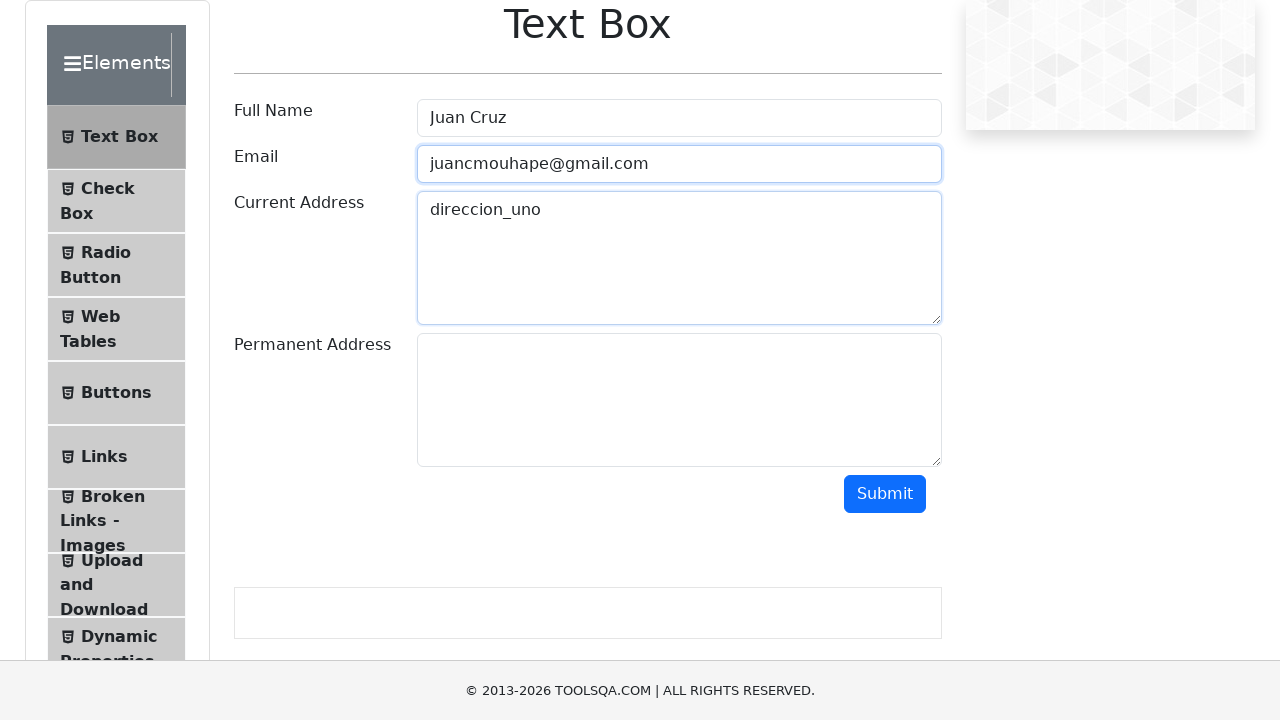

Filled Permanent Address field with 'direccion_dos' on #permanentAddress
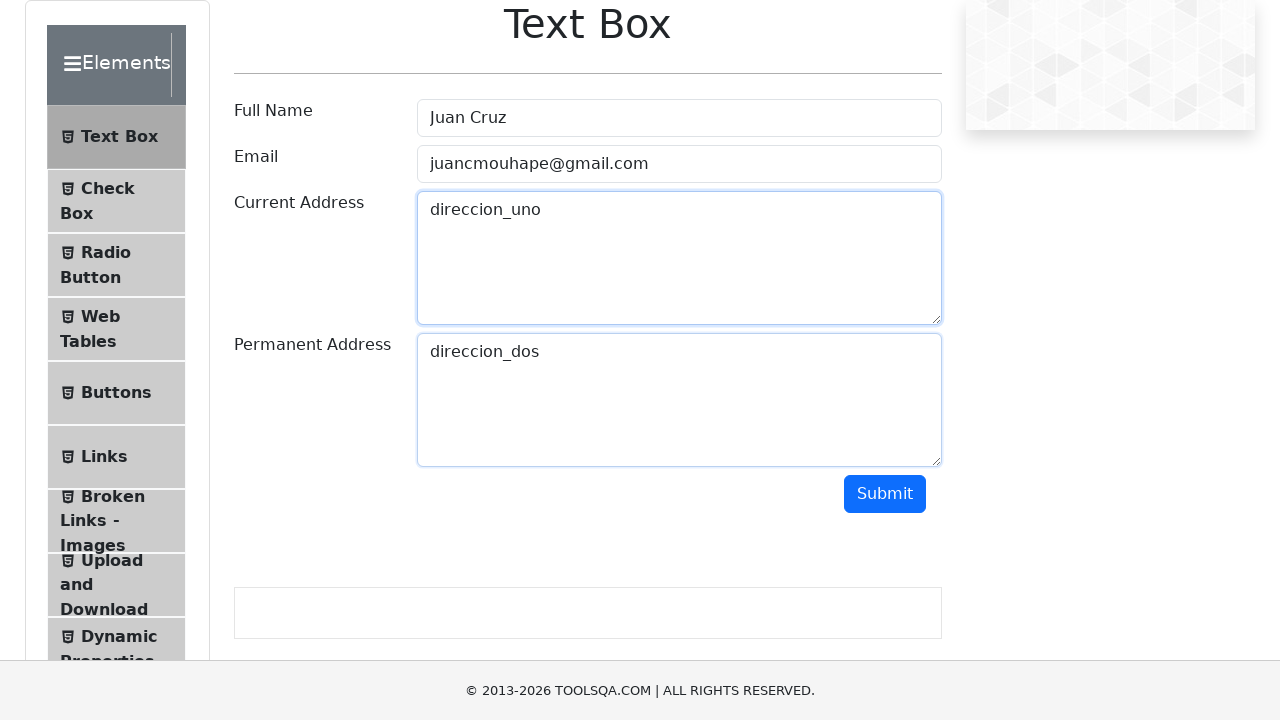

Scrolled down to view submit button
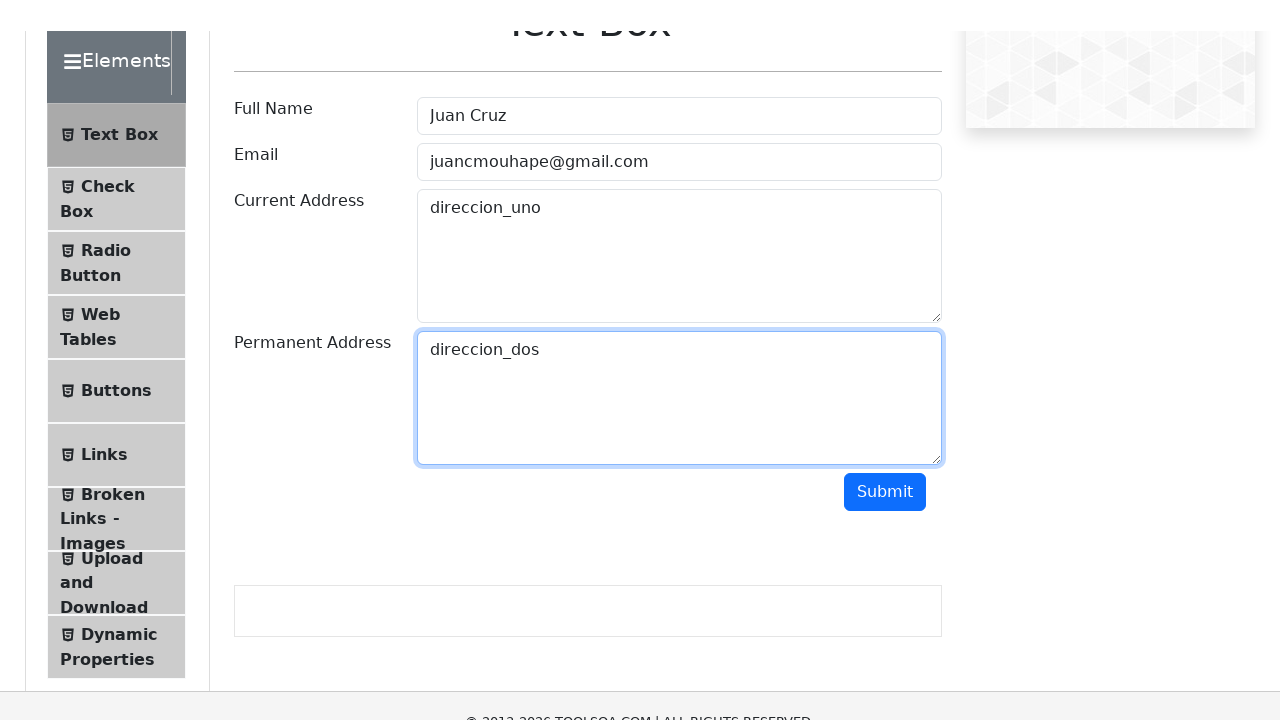

Clicked Submit button to submit form at (885, 378) on #submit
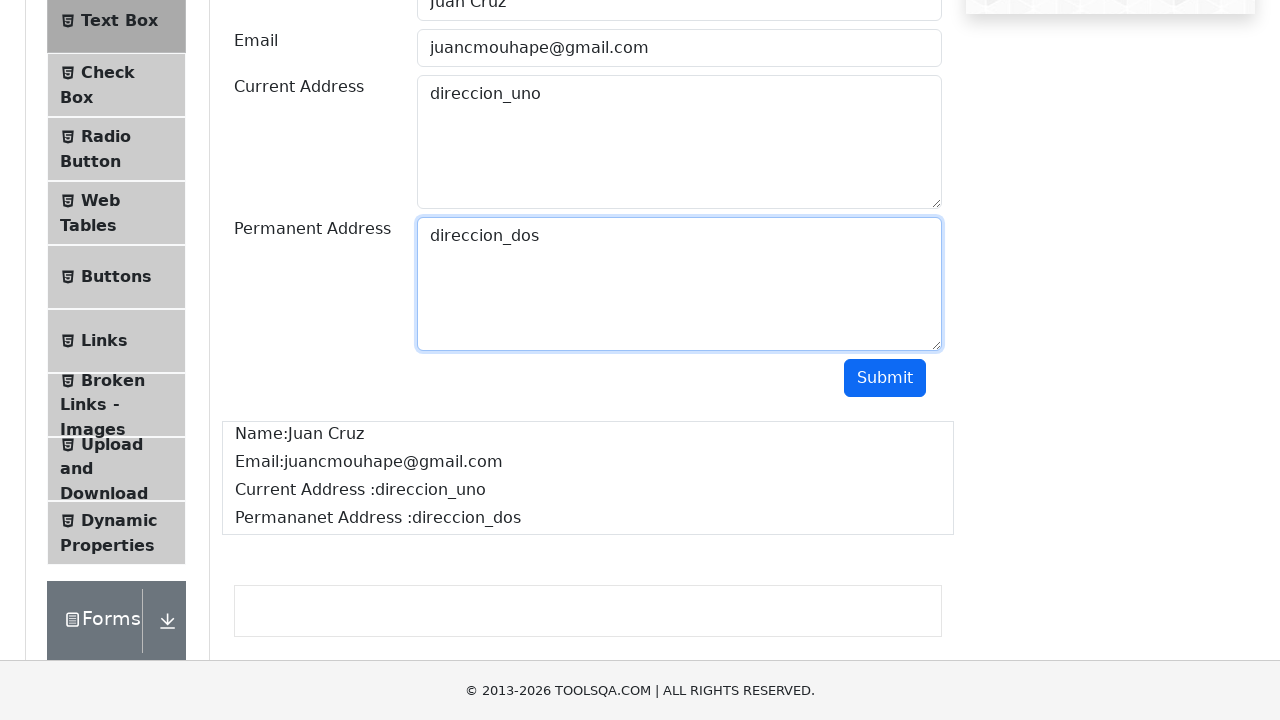

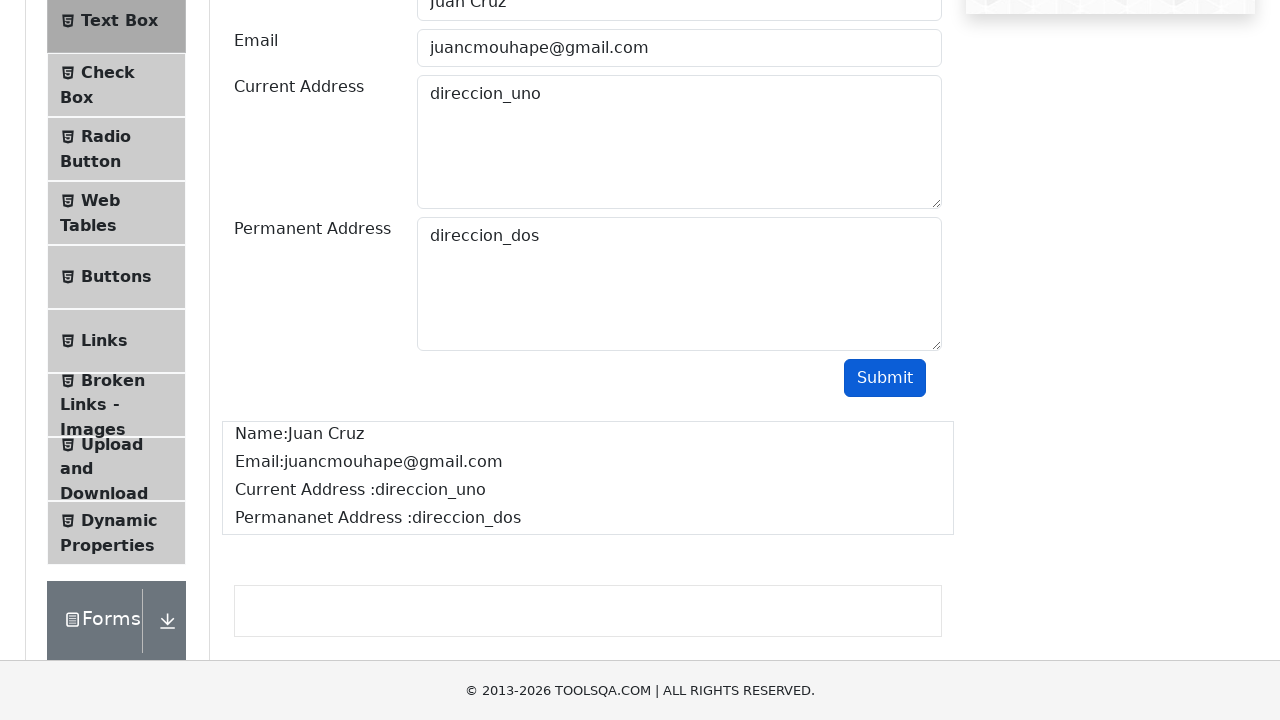